Tests that edits are saved when the edit input loses focus (blur event)

Starting URL: https://demo.playwright.dev/todomvc

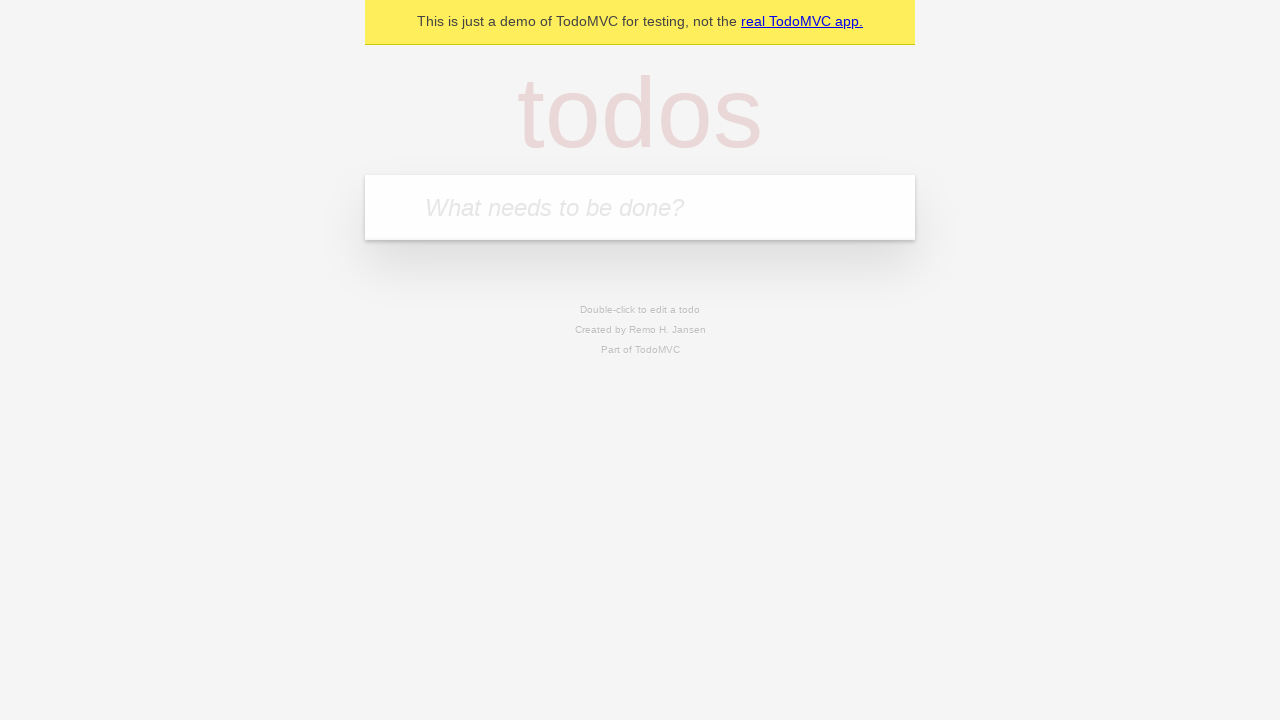

Filled new todo input with 'buy more cheese' on internal:attr=[placeholder="What needs to be done?"i]
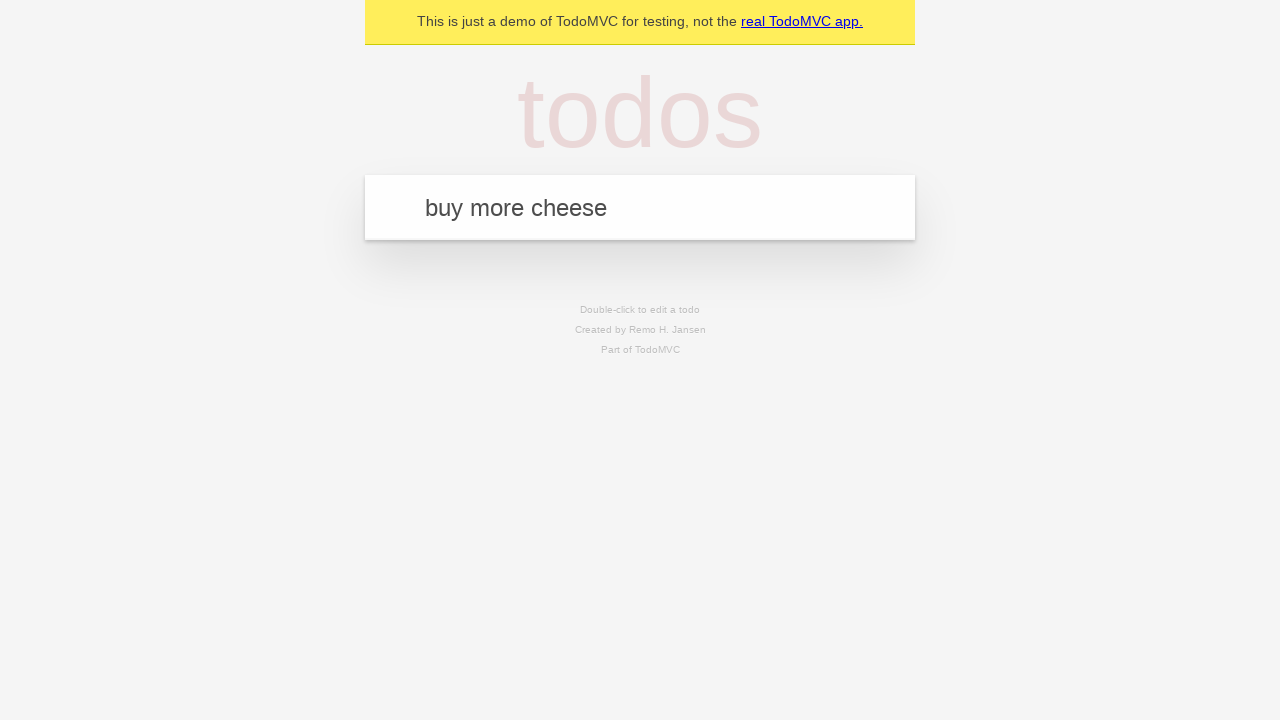

Pressed Enter to create todo 'buy more cheese' on internal:attr=[placeholder="What needs to be done?"i]
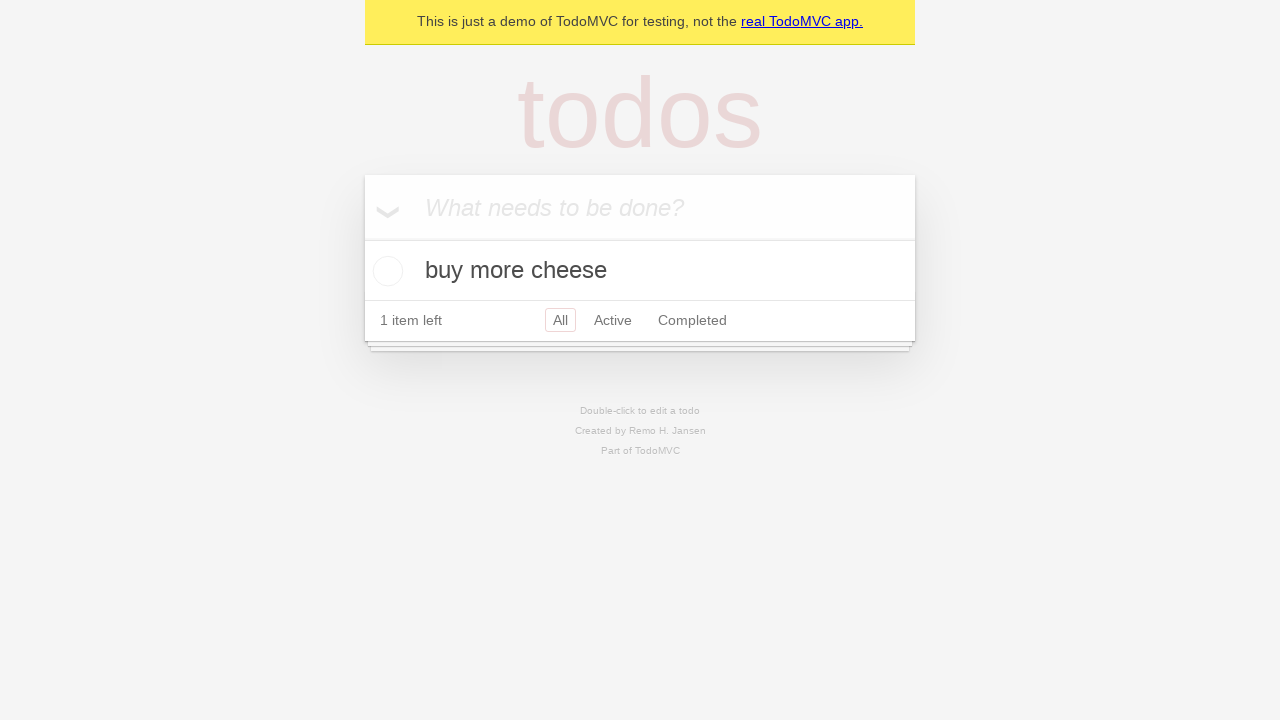

Filled new todo input with 'feed the cat' on internal:attr=[placeholder="What needs to be done?"i]
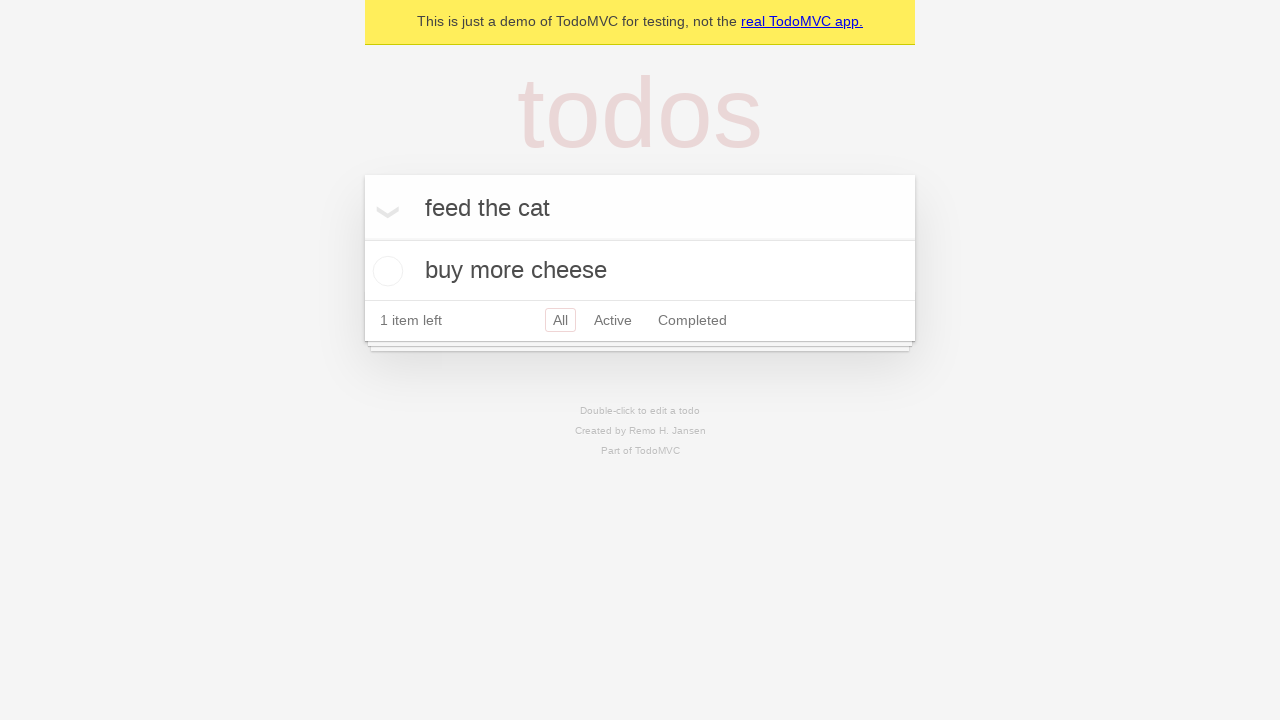

Pressed Enter to create todo 'feed the cat' on internal:attr=[placeholder="What needs to be done?"i]
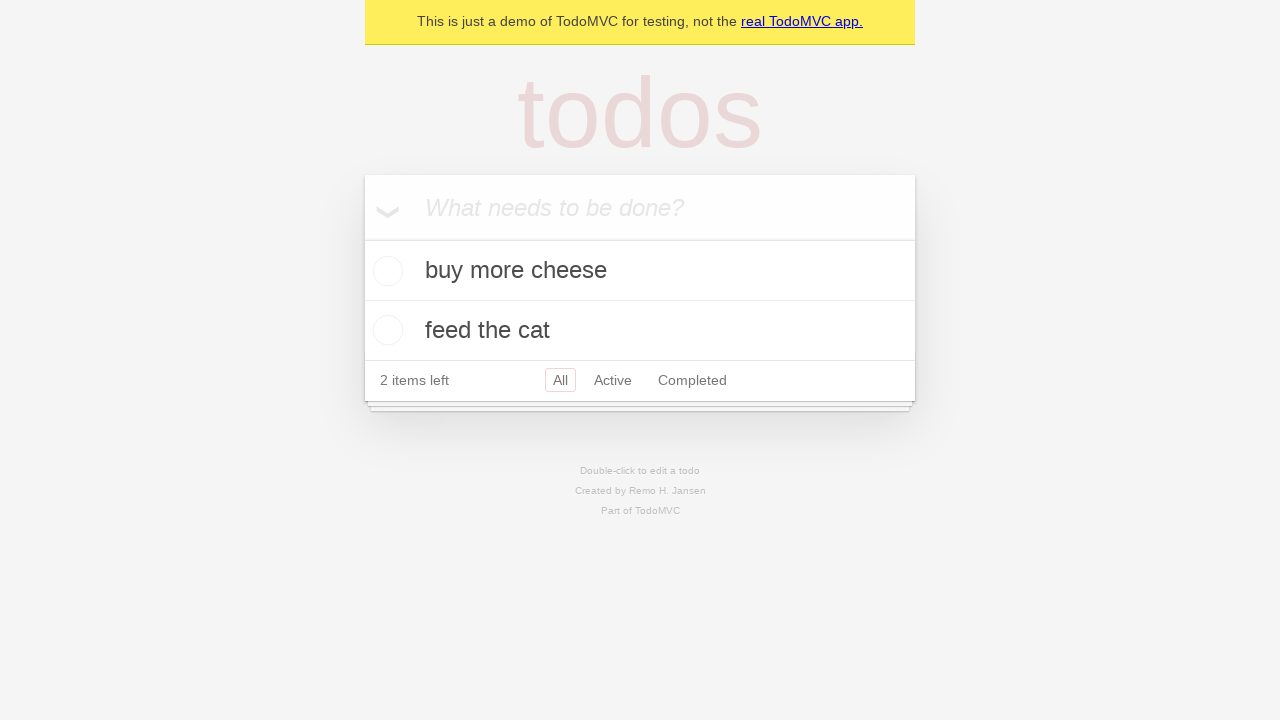

Filled new todo input with 'book a doctors appointment 2' on internal:attr=[placeholder="What needs to be done?"i]
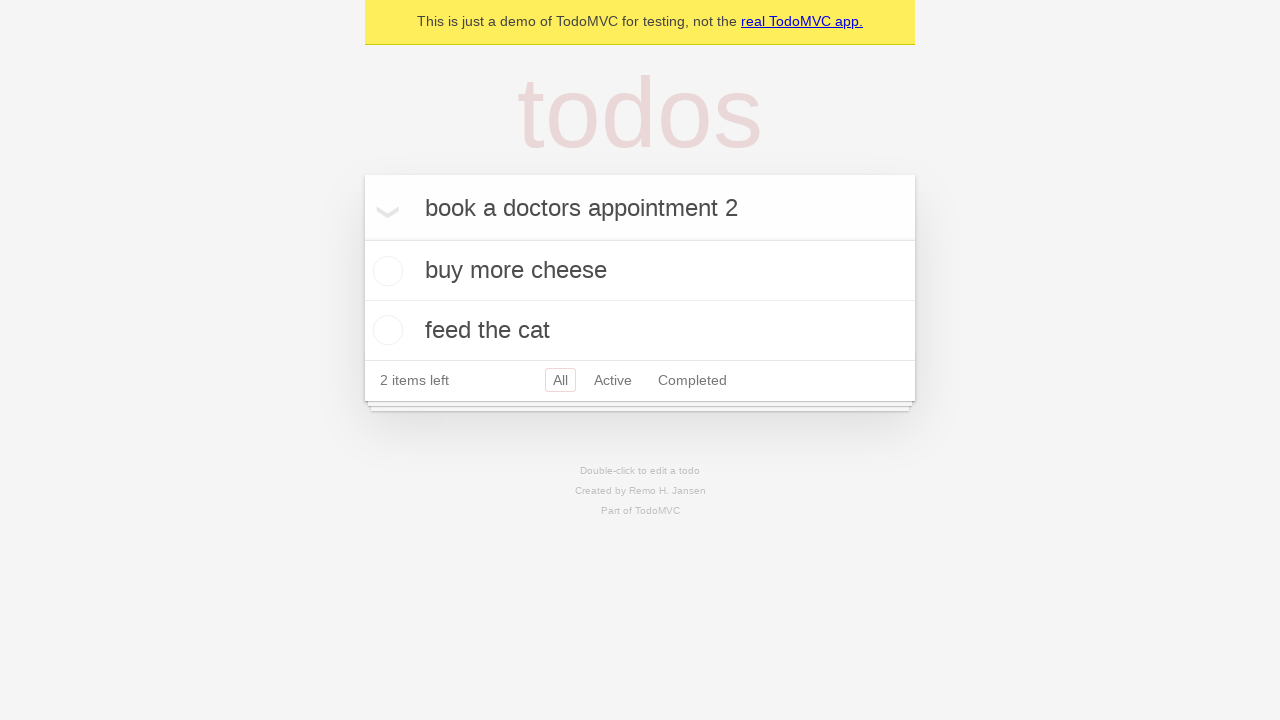

Pressed Enter to create todo 'book a doctors appointment 2' on internal:attr=[placeholder="What needs to be done?"i]
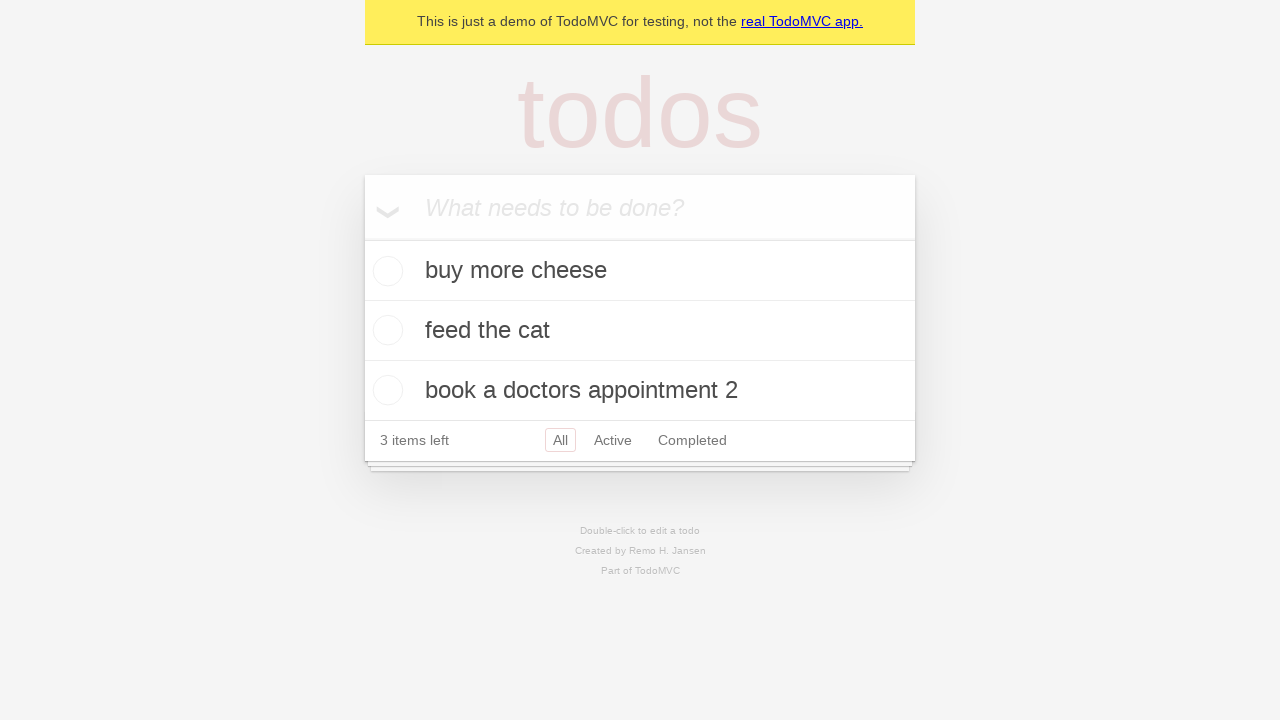

Double-clicked second todo item to enter edit mode at (640, 331) on internal:testid=[data-testid="todo-item"s] >> nth=1
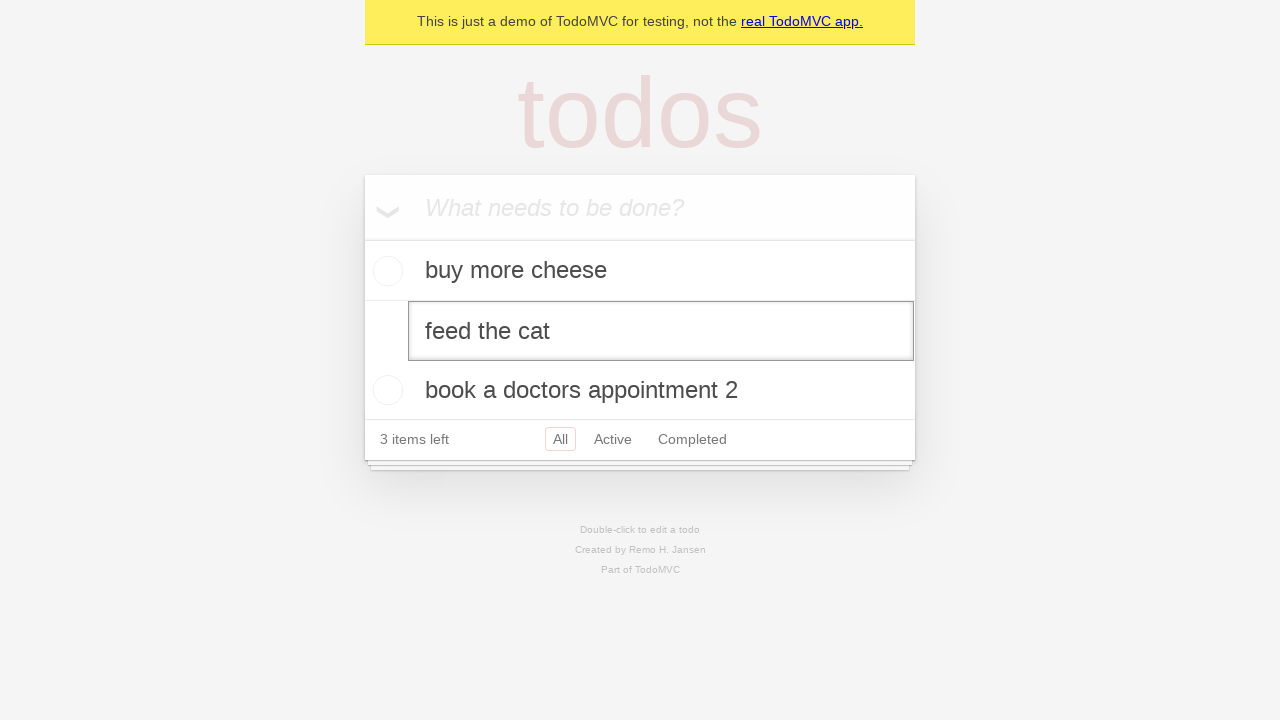

Filled edit input with 'buy some sausages' on internal:testid=[data-testid="todo-item"s] >> nth=1 >> internal:role=textbox[nam
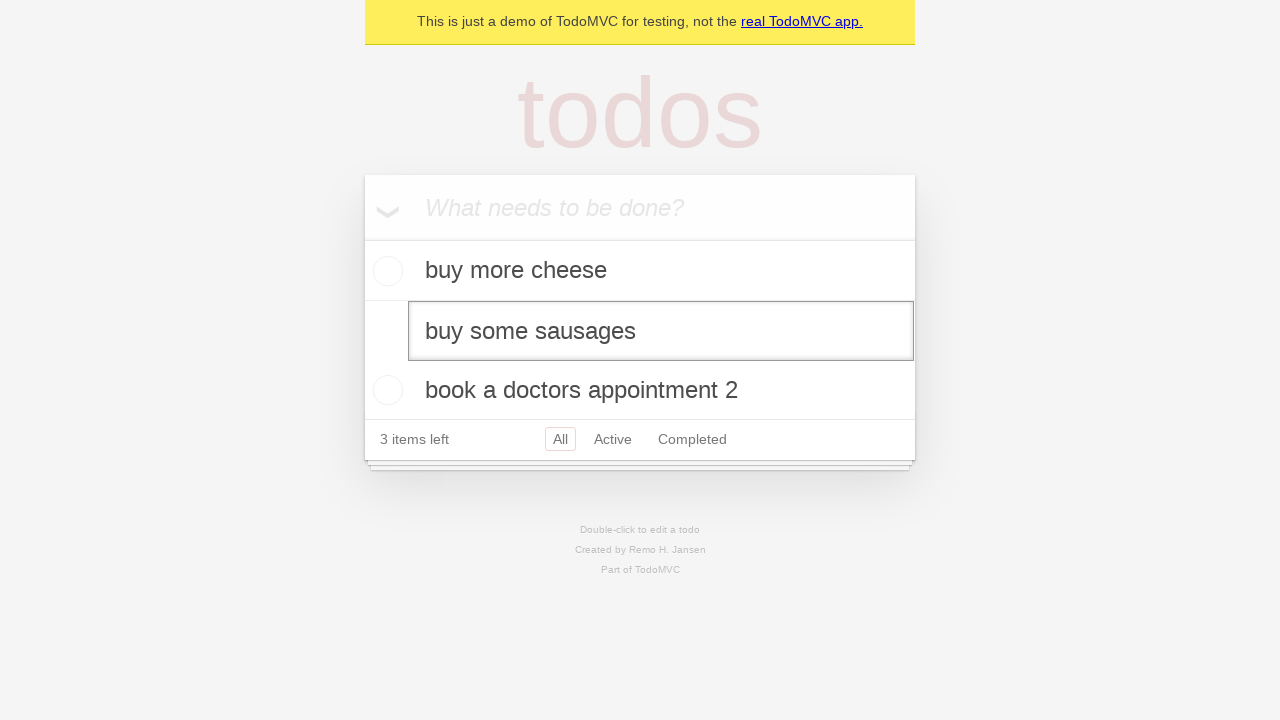

Dispatched blur event to save edited todo
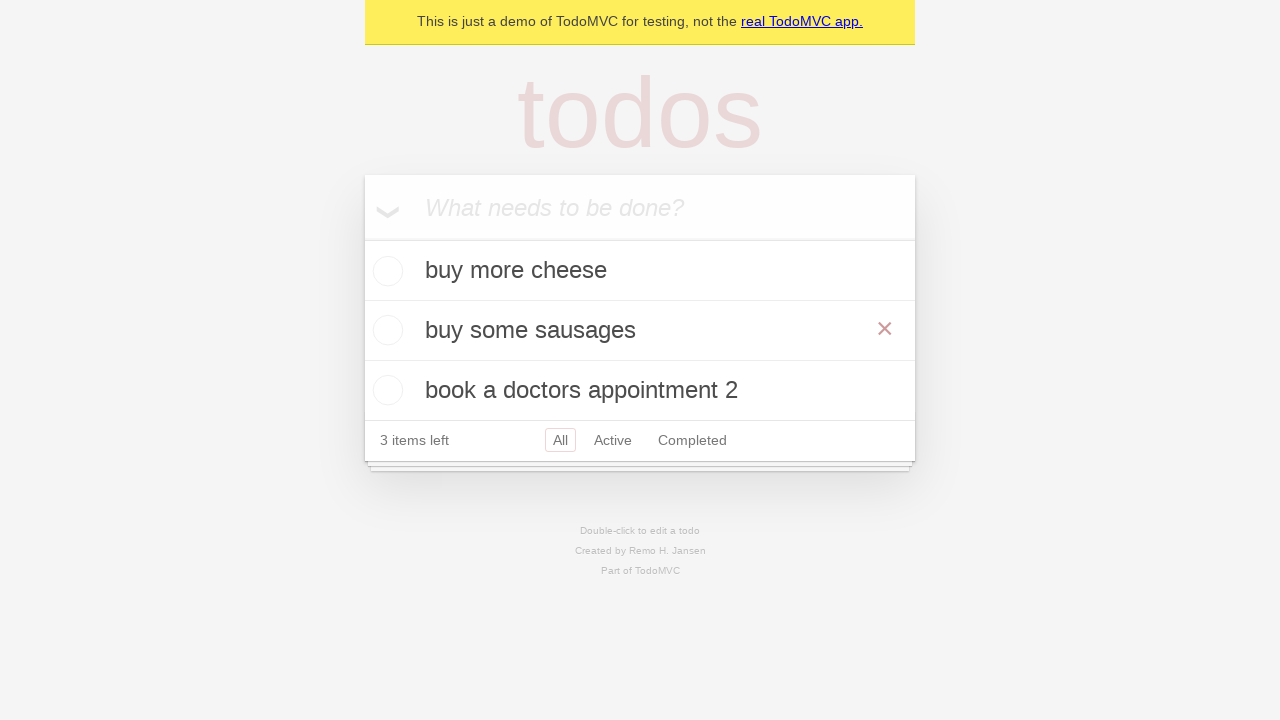

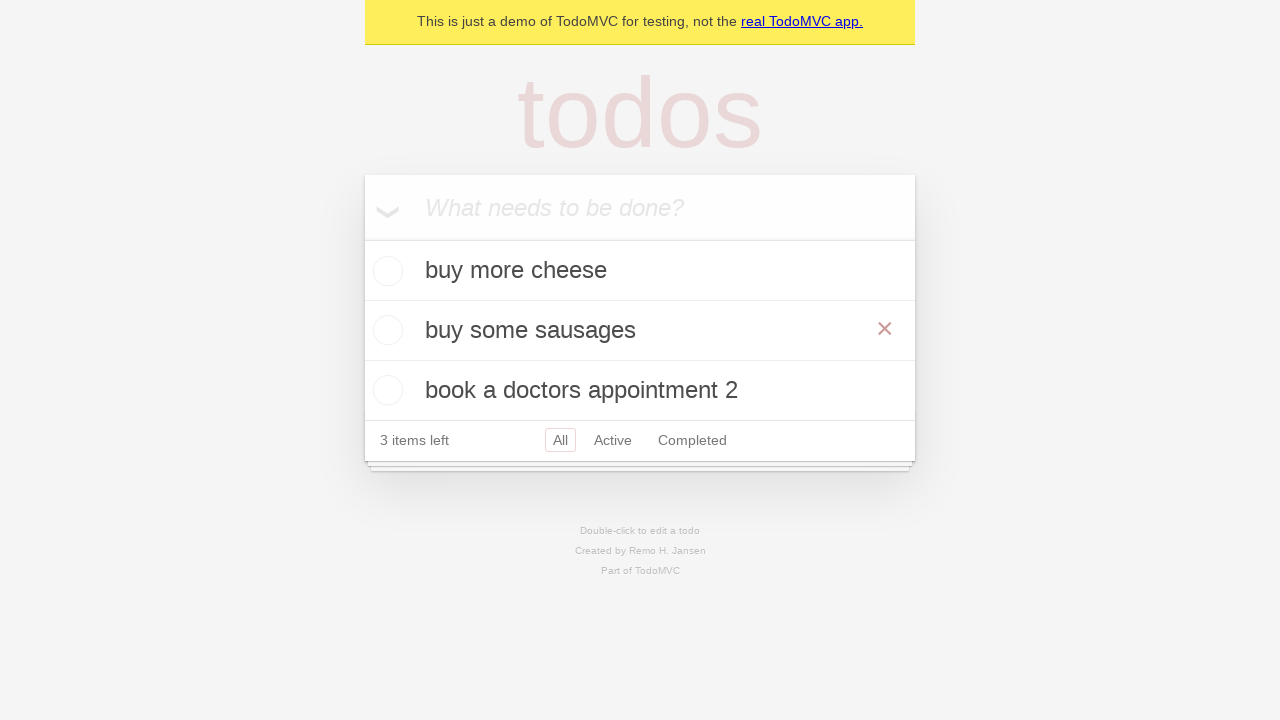